Tests a registration form by filling in username, email, selecting gender and hobbies, choosing a country, entering a bio, toggling a switch, and submitting the form.

Starting URL: https://material.playwrightvn.com/

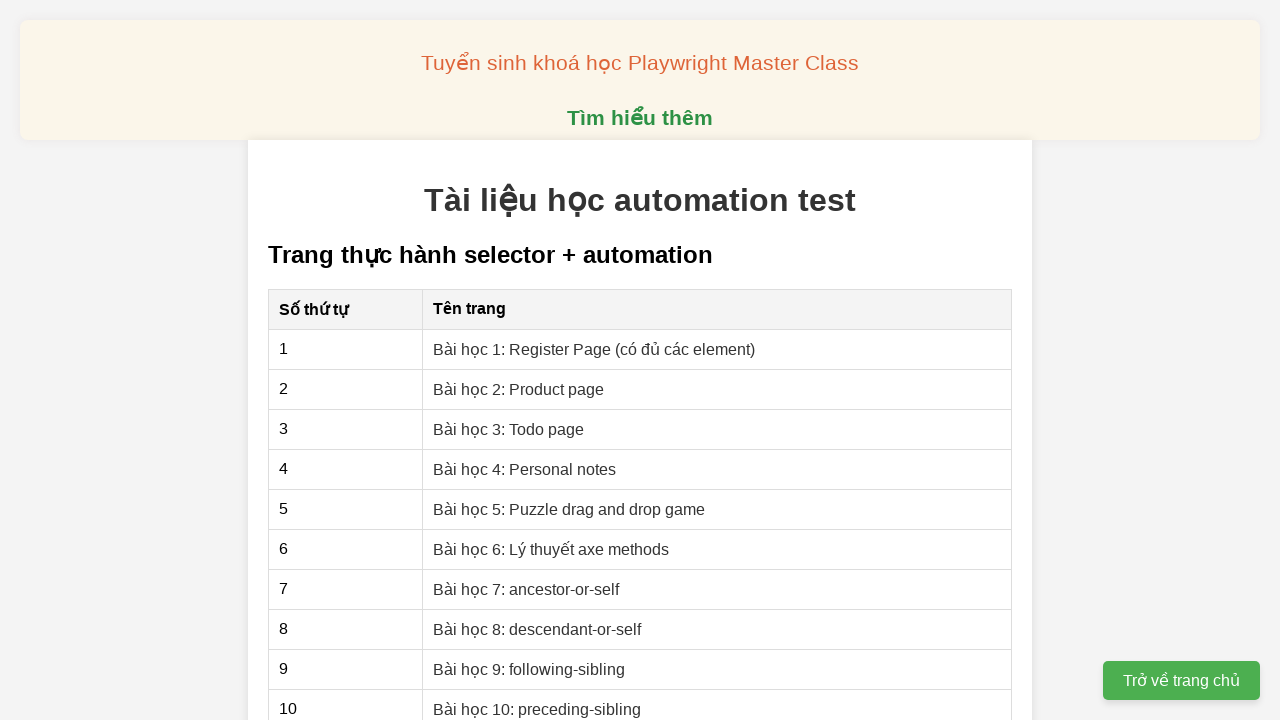

Clicked on the Register Page lesson link at (594, 349) on xpath=//a[text()='Bài học 1: Register Page (có đủ các element)']
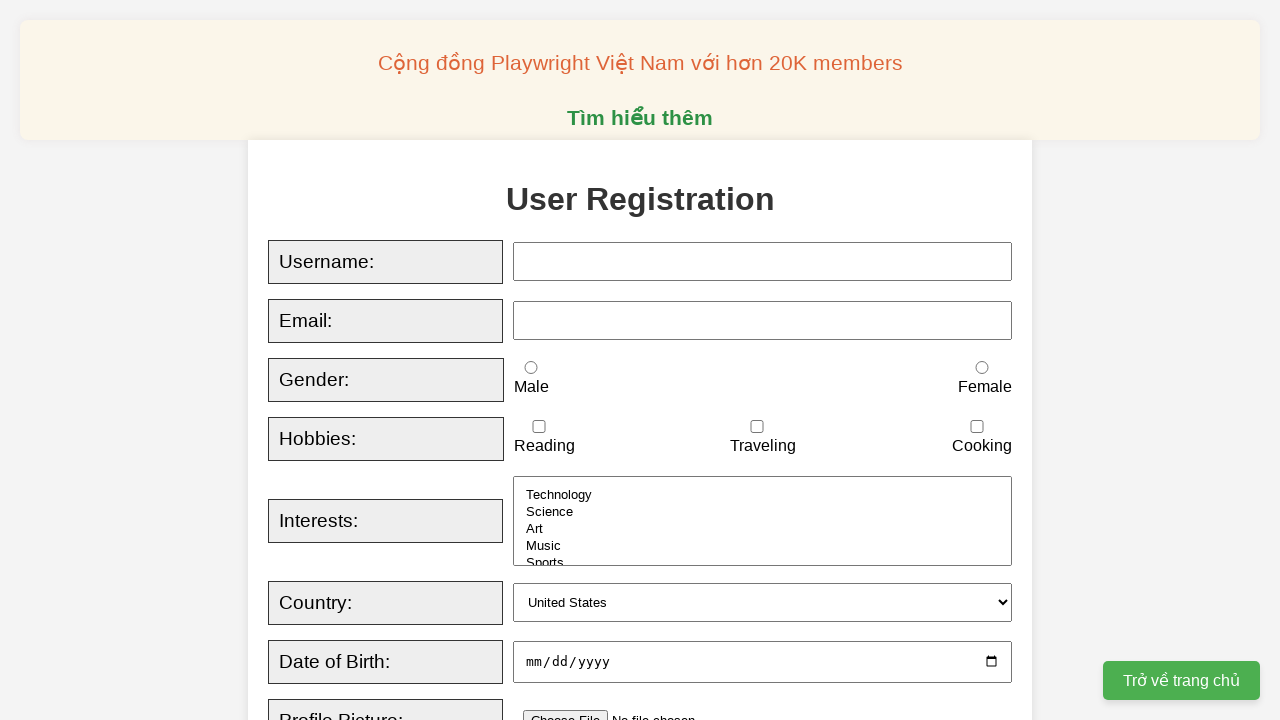

Filled username field with 'johnsmith87' on xpath=//input[@id='username']
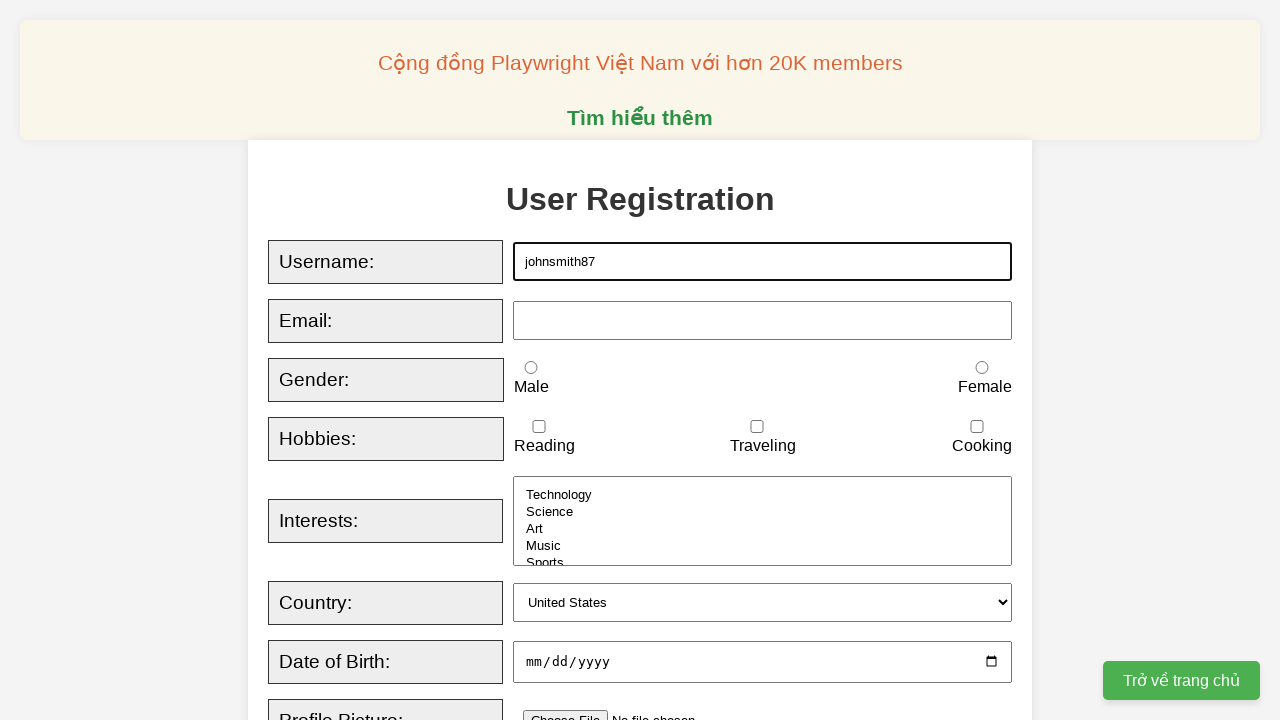

Filled email field with 'johnsmith87@gmail.com' on xpath=//input[@id='email']
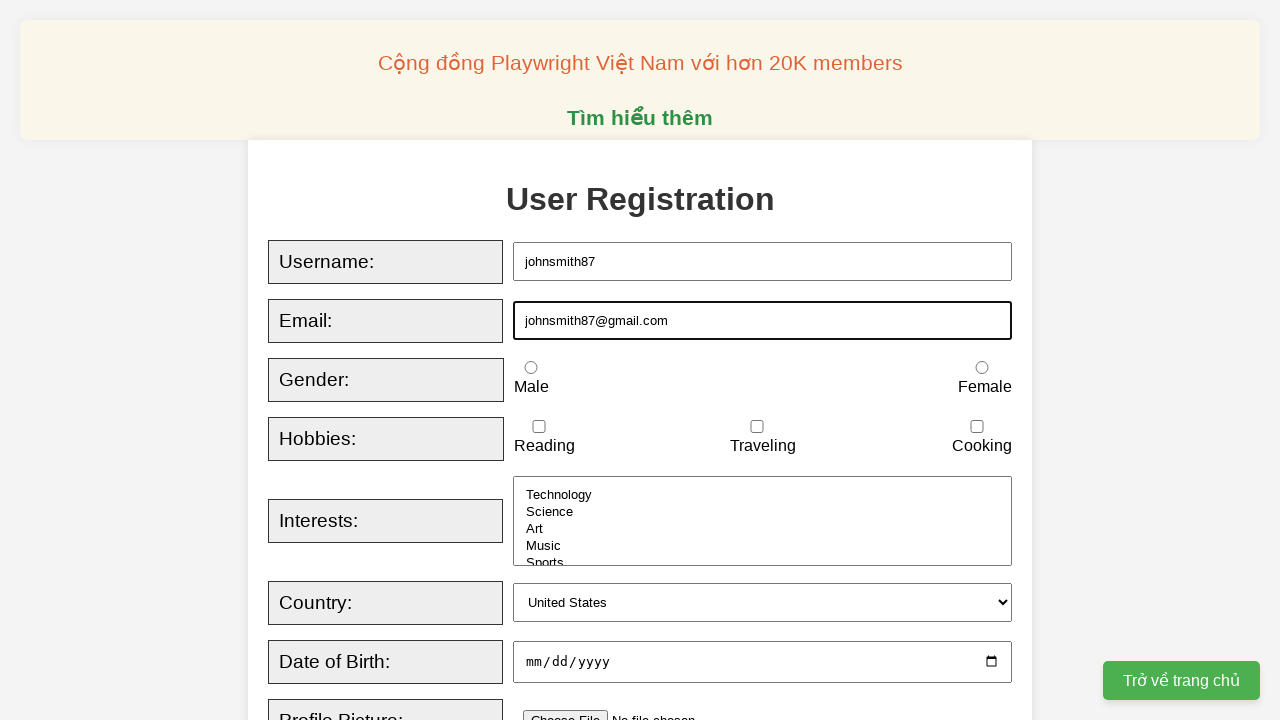

Selected male gender radio button at (531, 368) on xpath=//input[@id='male']
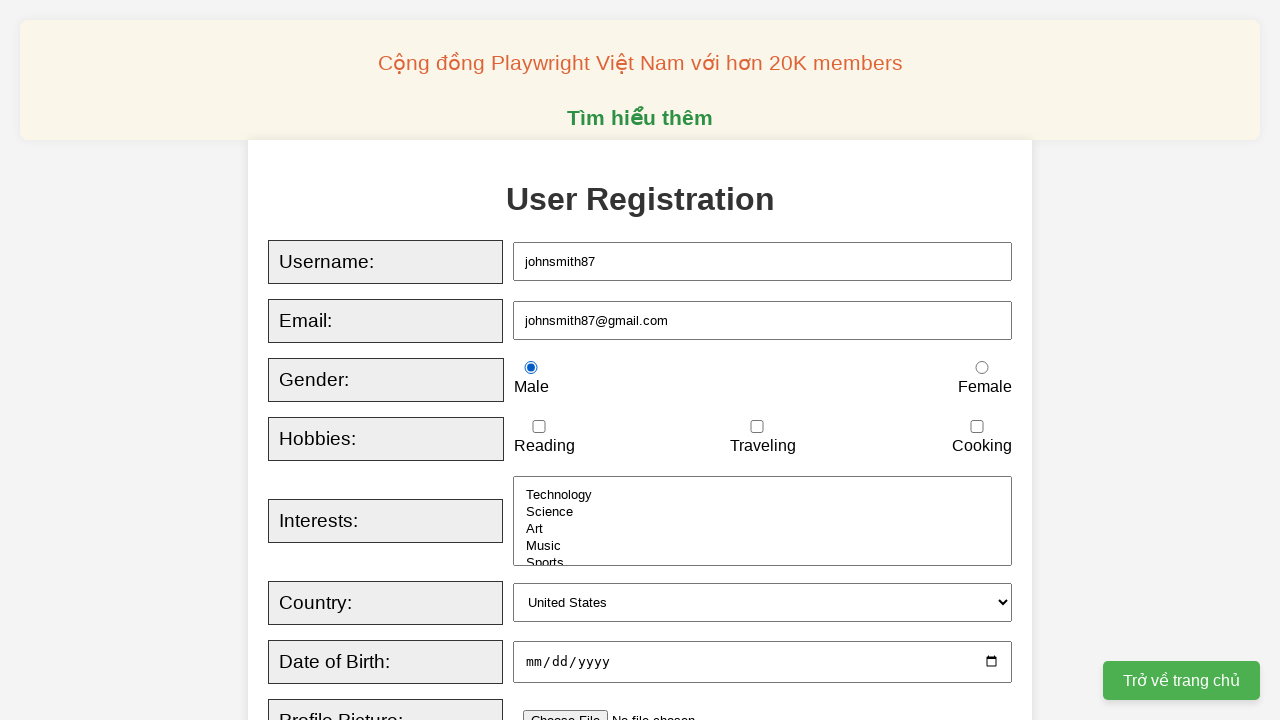

Checked traveling hobby checkbox at (757, 427) on xpath=//input[@id='traveling']
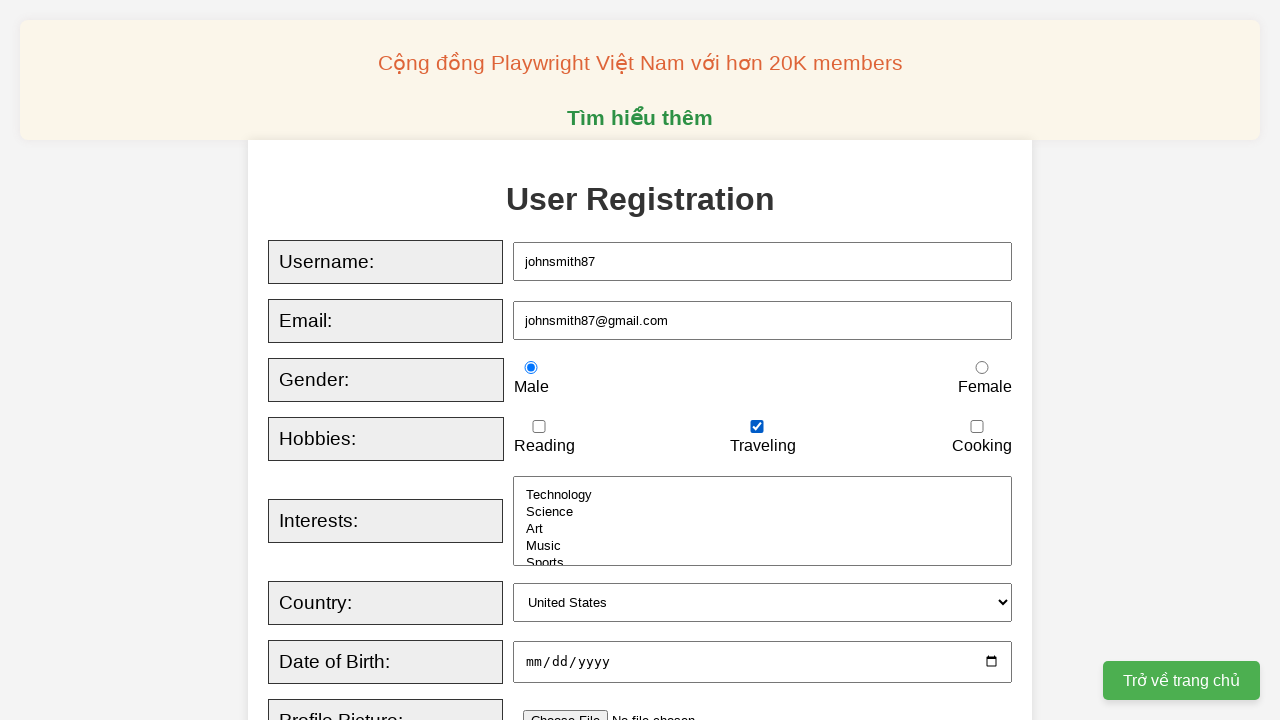

Selected Canada from country dropdown on xpath=//select[@id='country']
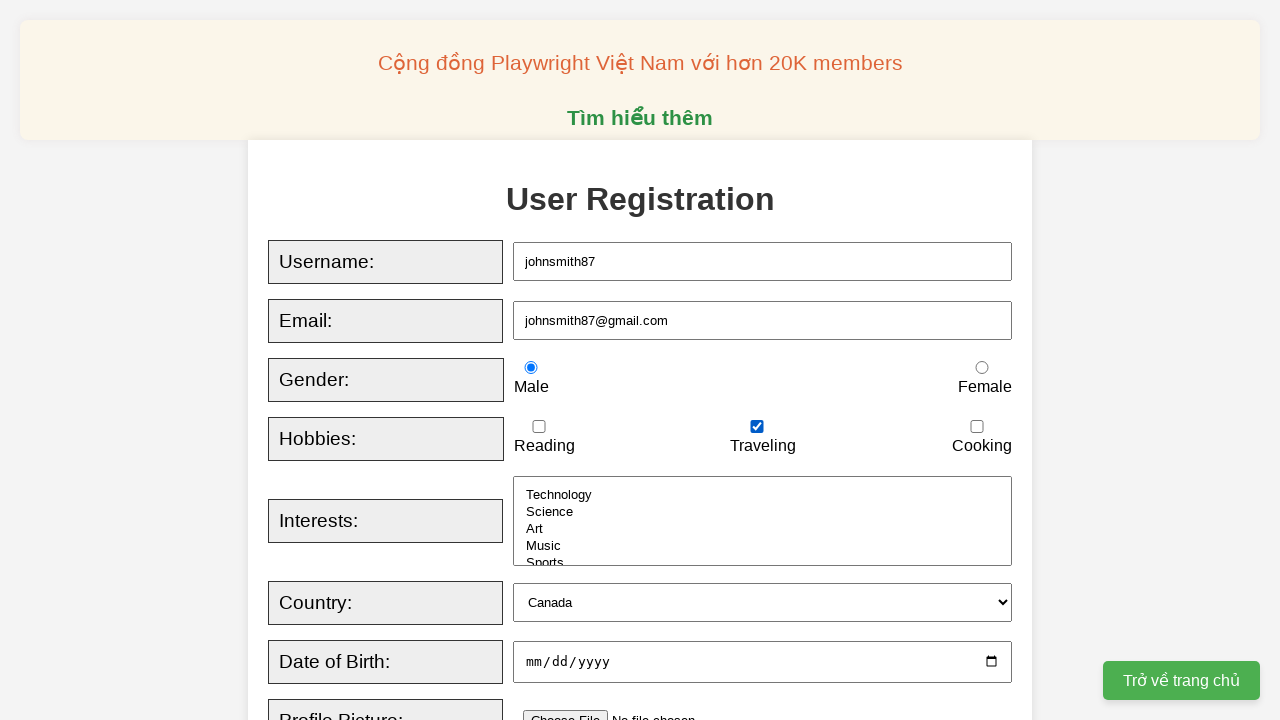

Filled bio textarea with 'Hello, world!' on xpath=//textarea[@id='bio']
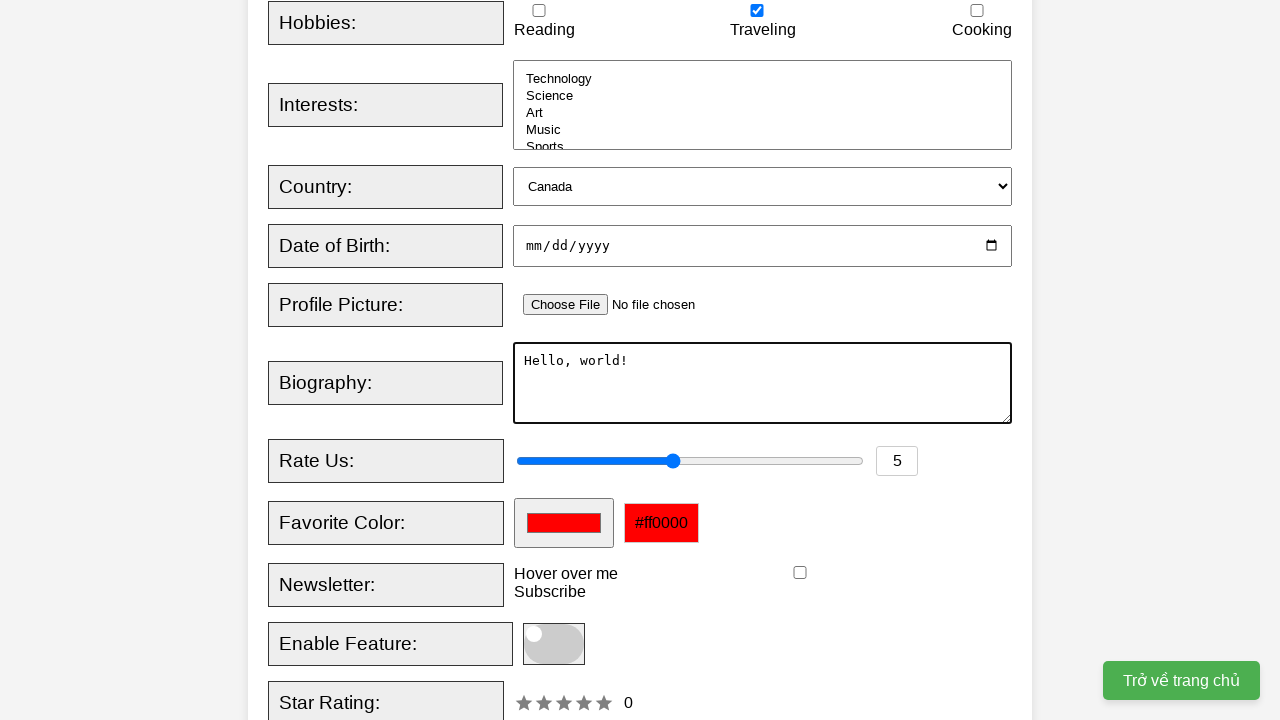

Clicked the toggle switch at (554, 644) on xpath=//span[@class='slider round']
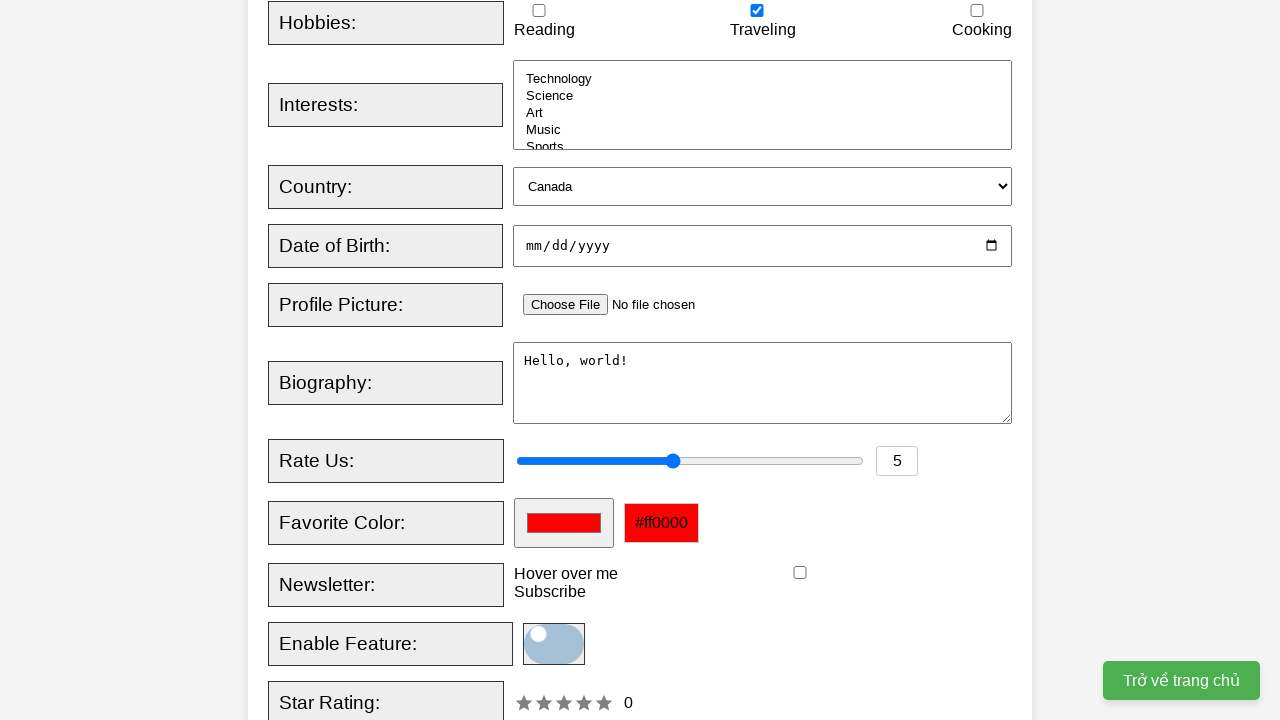

Clicked Register button to submit the form at (528, 360) on xpath=//button[text()='Register']
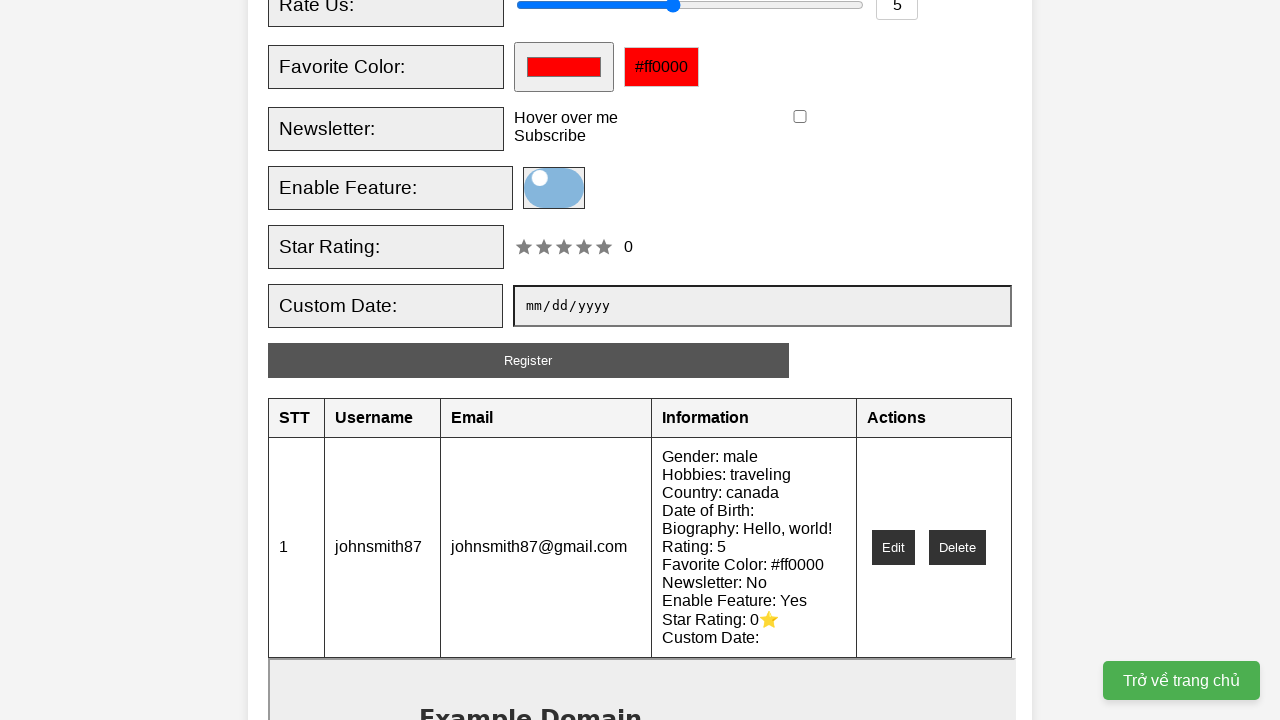

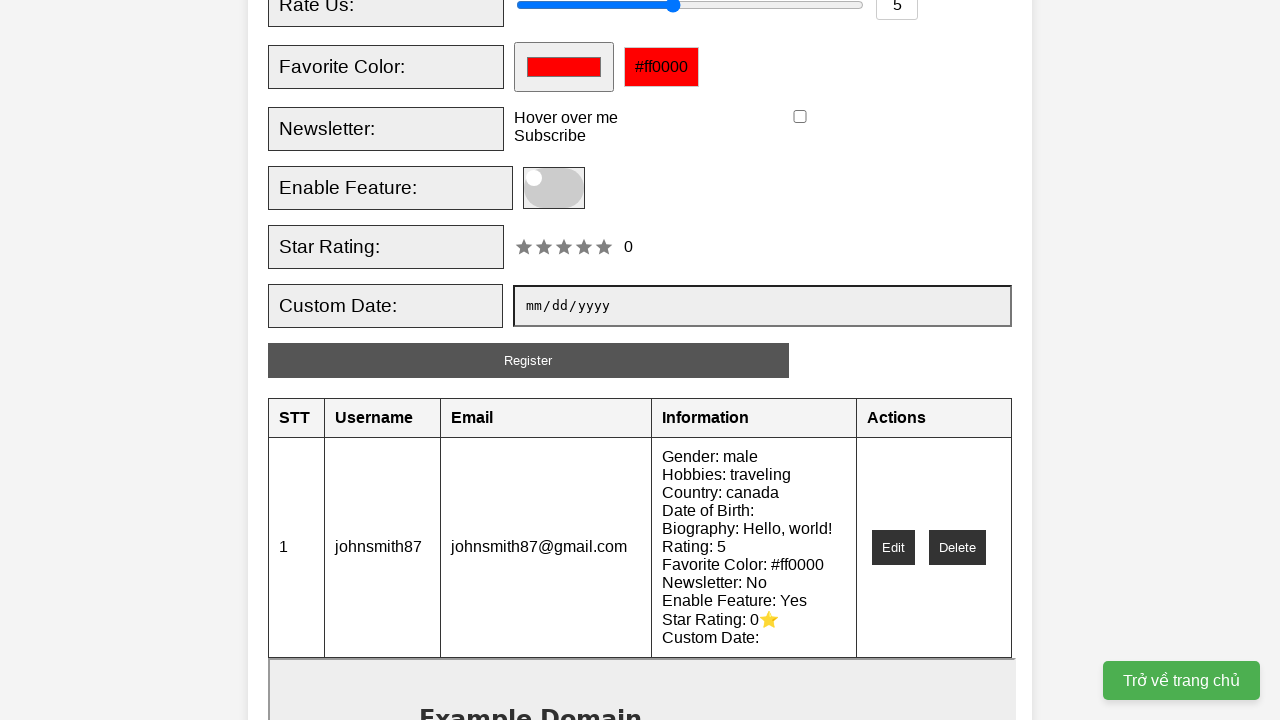